Tests table element selection on W3Schools CSS table page by locating the 8th row's last cell and verifying it contains "Canada"

Starting URL: https://www.w3schools.com/css/css_table.asp

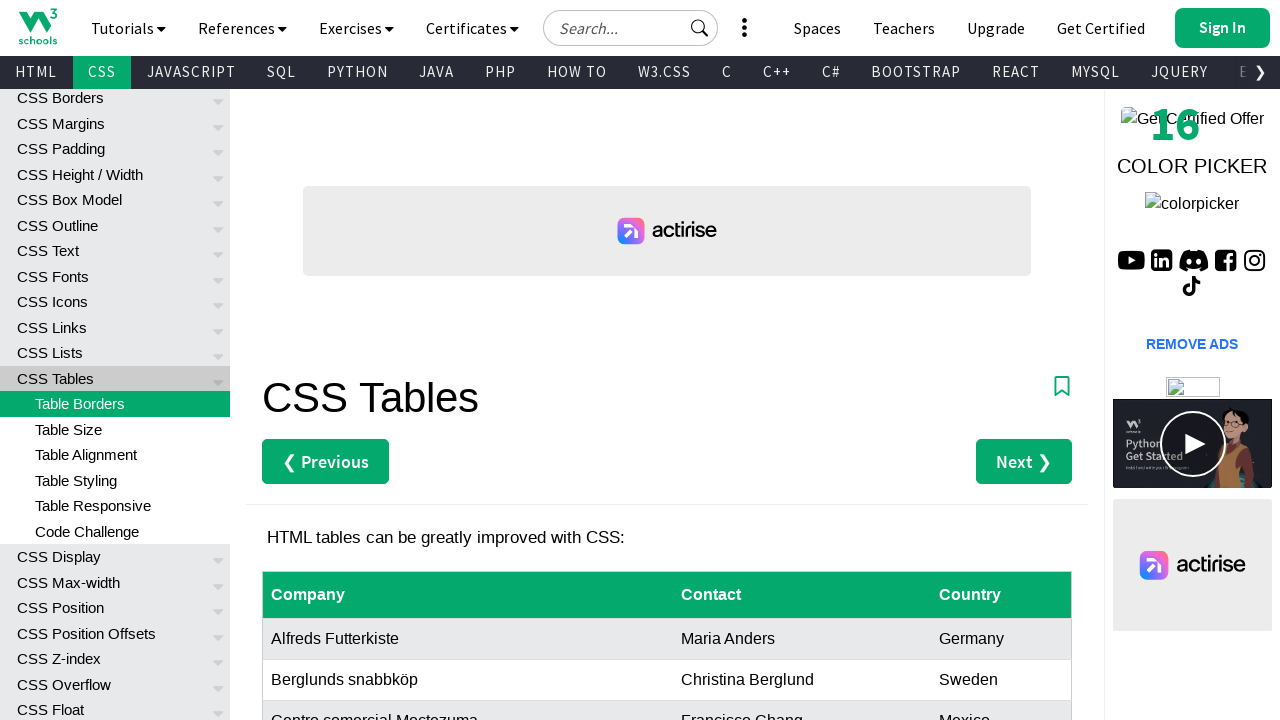

Navigated to W3Schools CSS table page
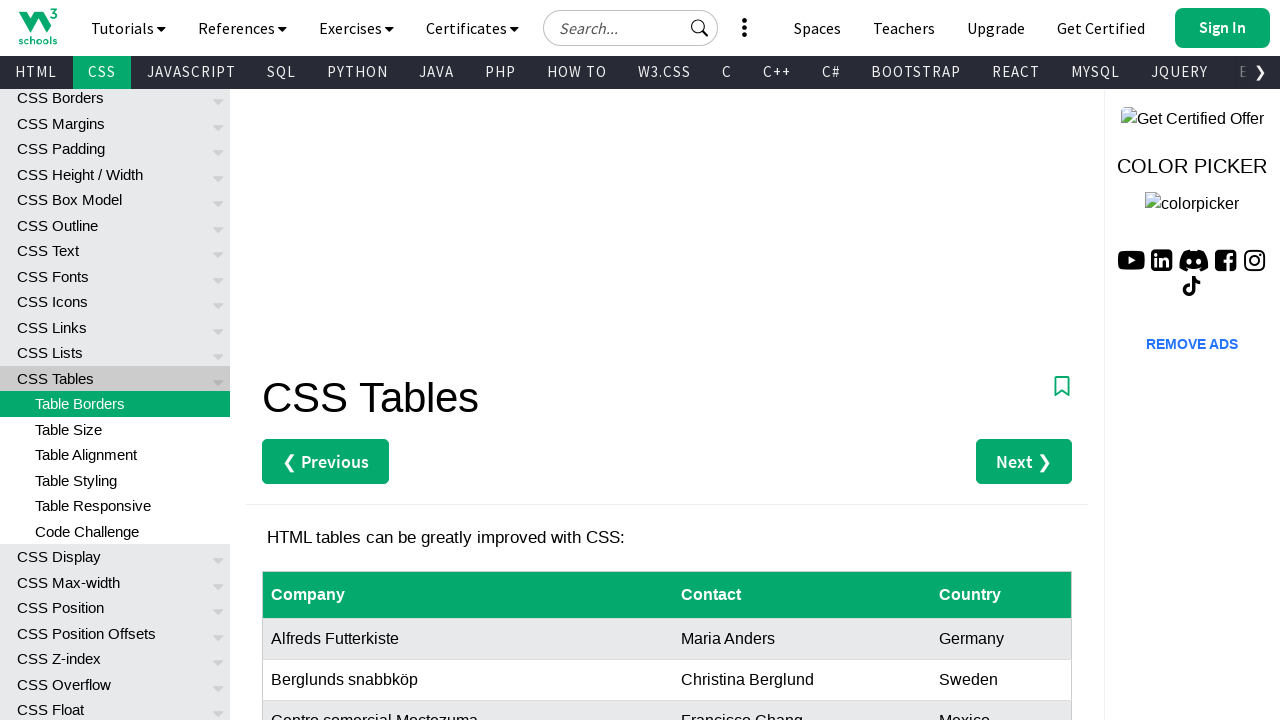

Located the 8th row's last cell in the table
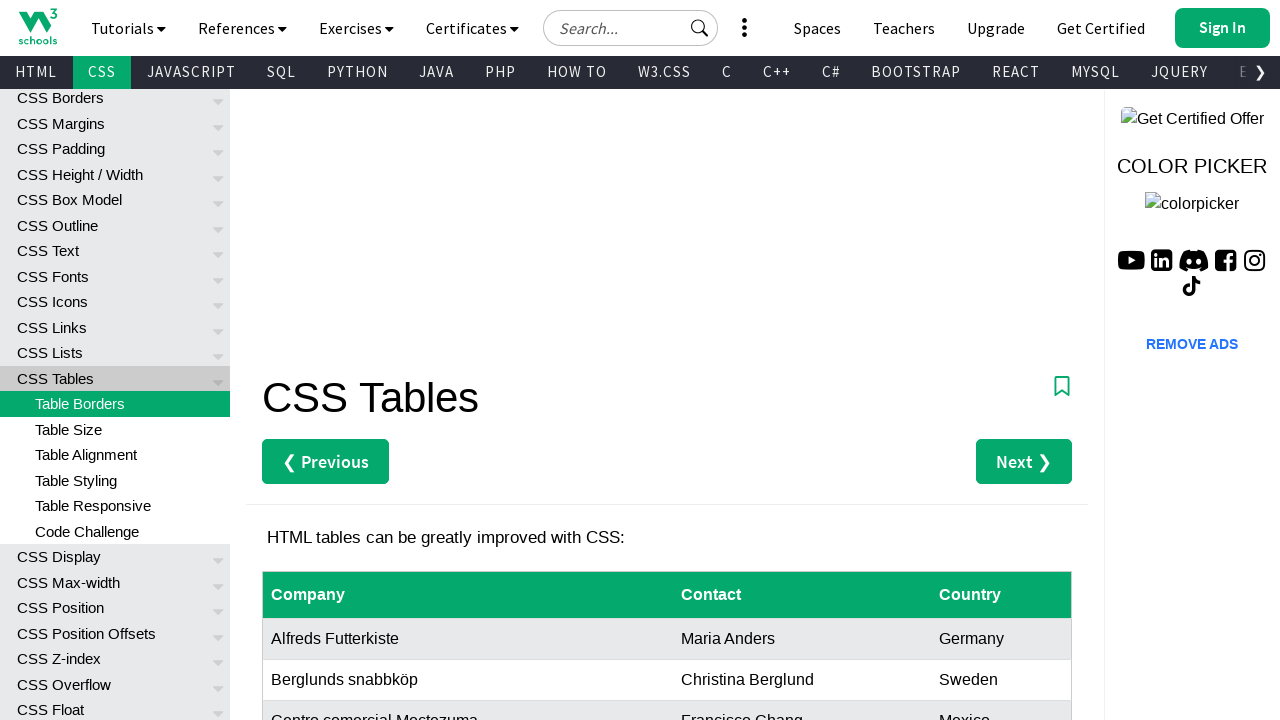

Element became visible
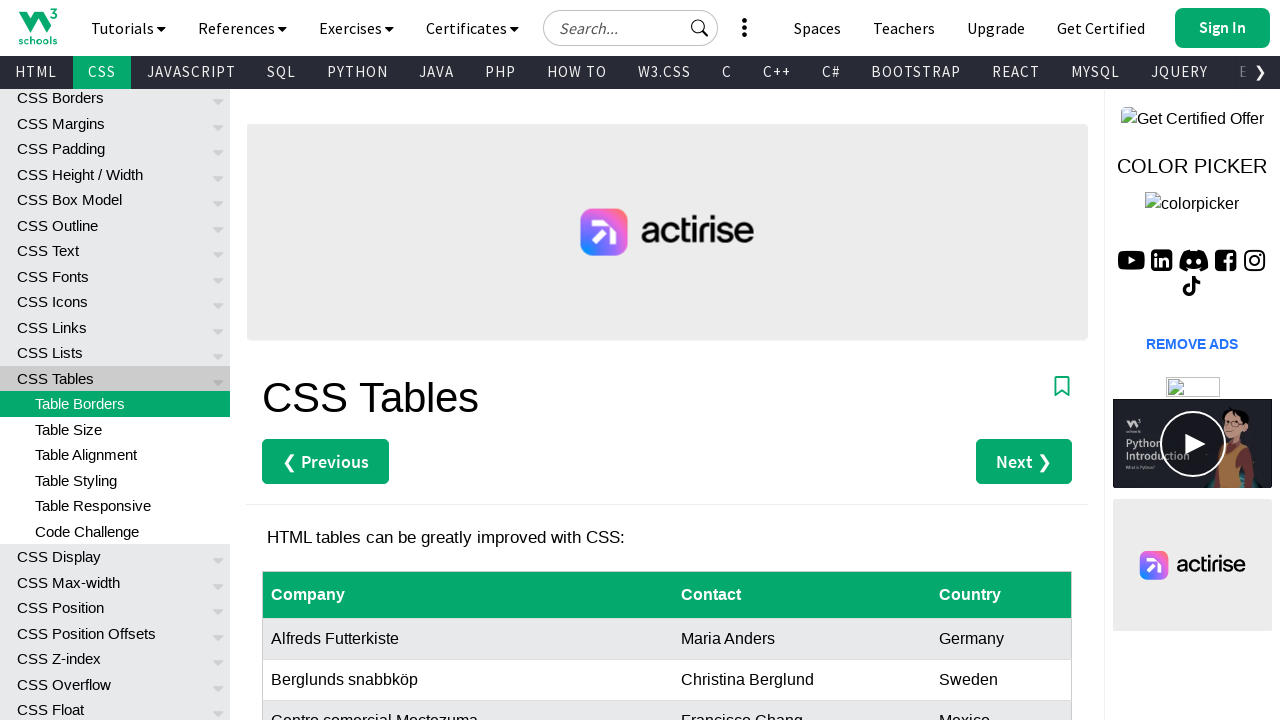

Retrieved text content: 'Canada'
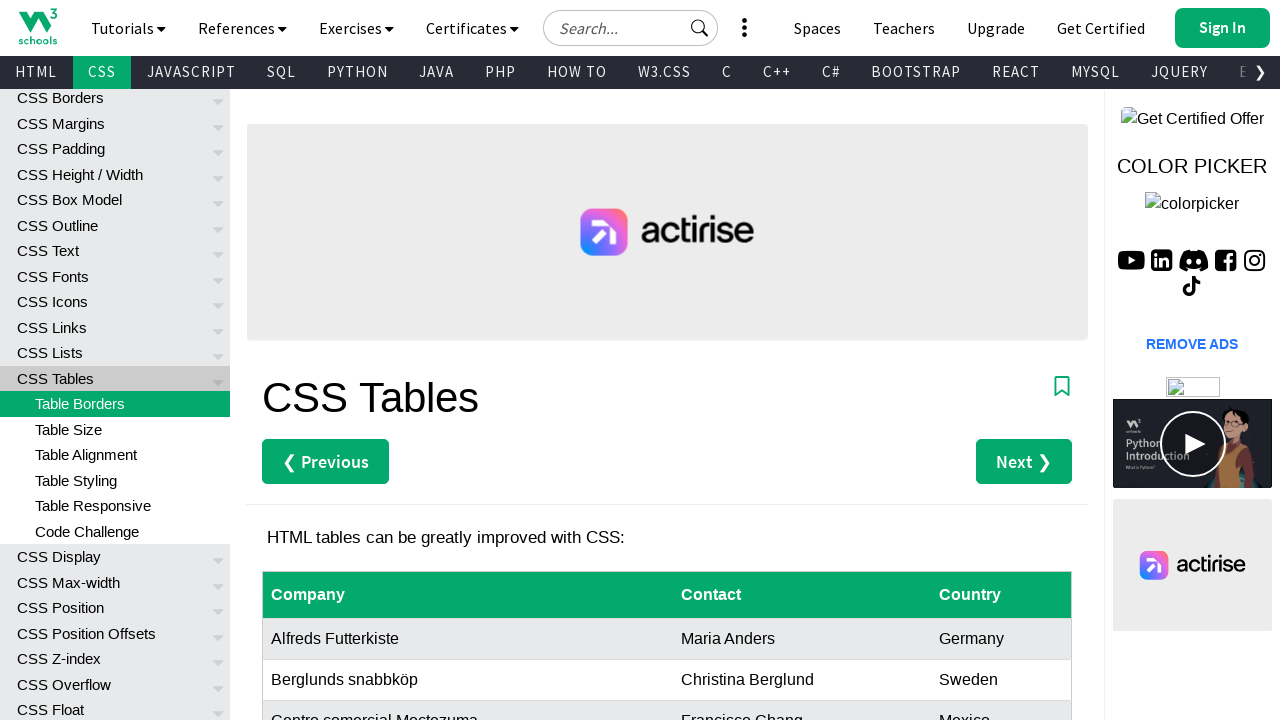

Verified text equals 'Canada'
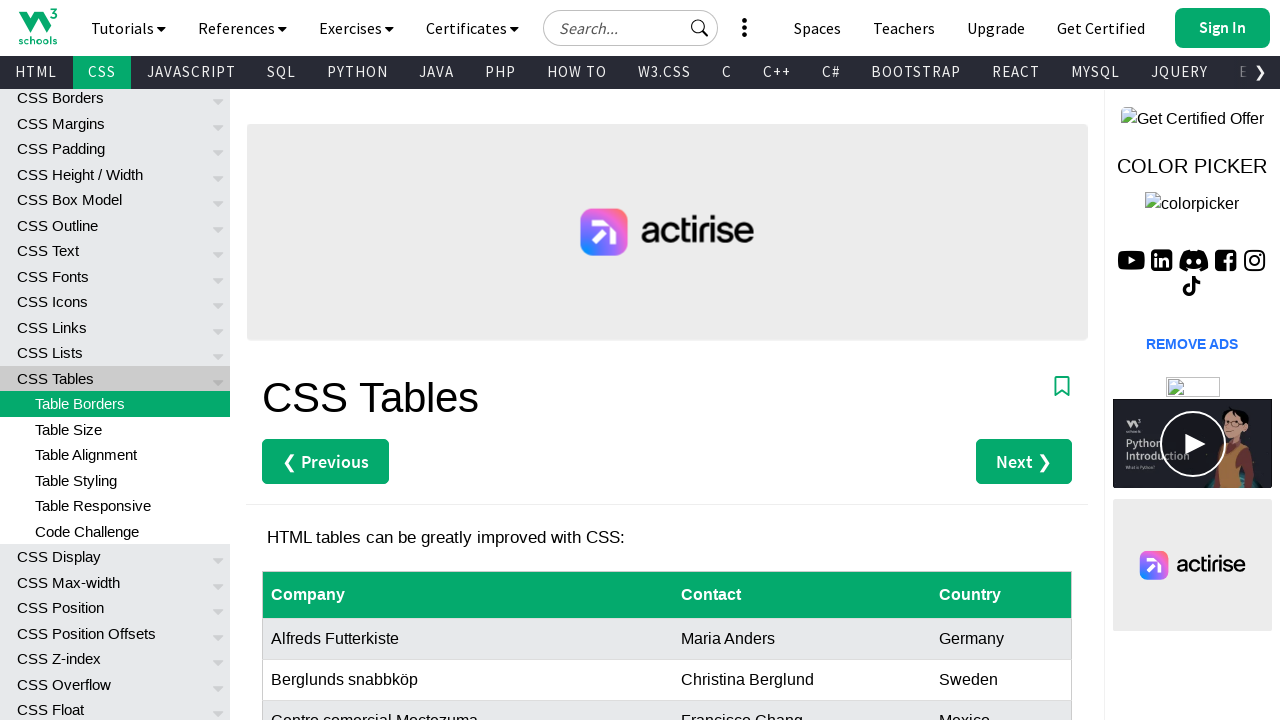

Verified text contains 'Can'
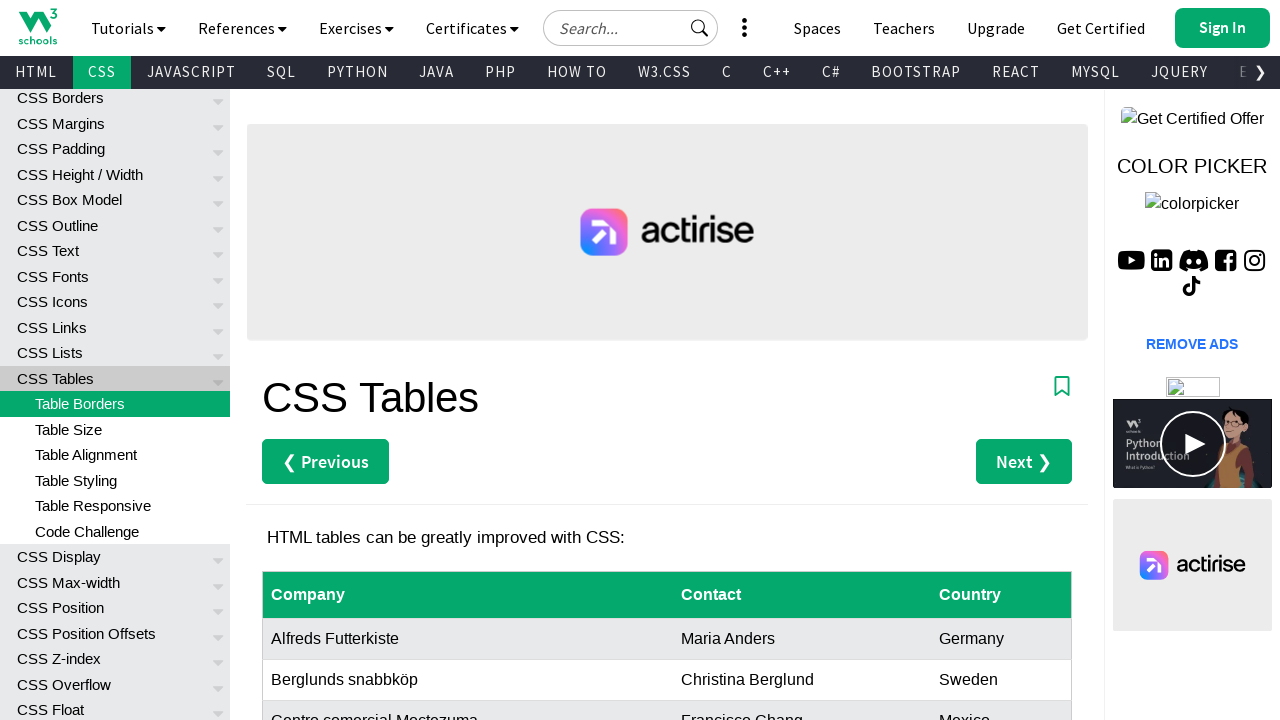

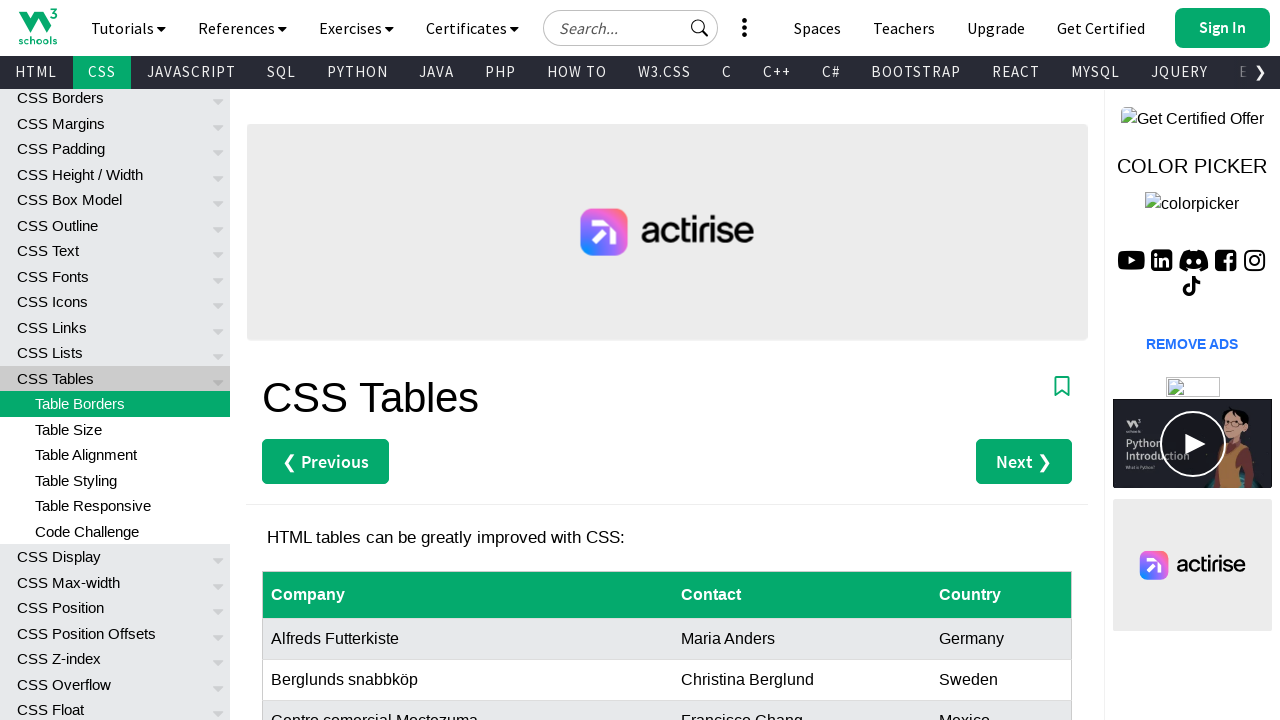